Tests the password reset functionality by navigating to forgot password page, entering an email, and submitting the reset form

Starting URL: https://hrm.anhtester.com/

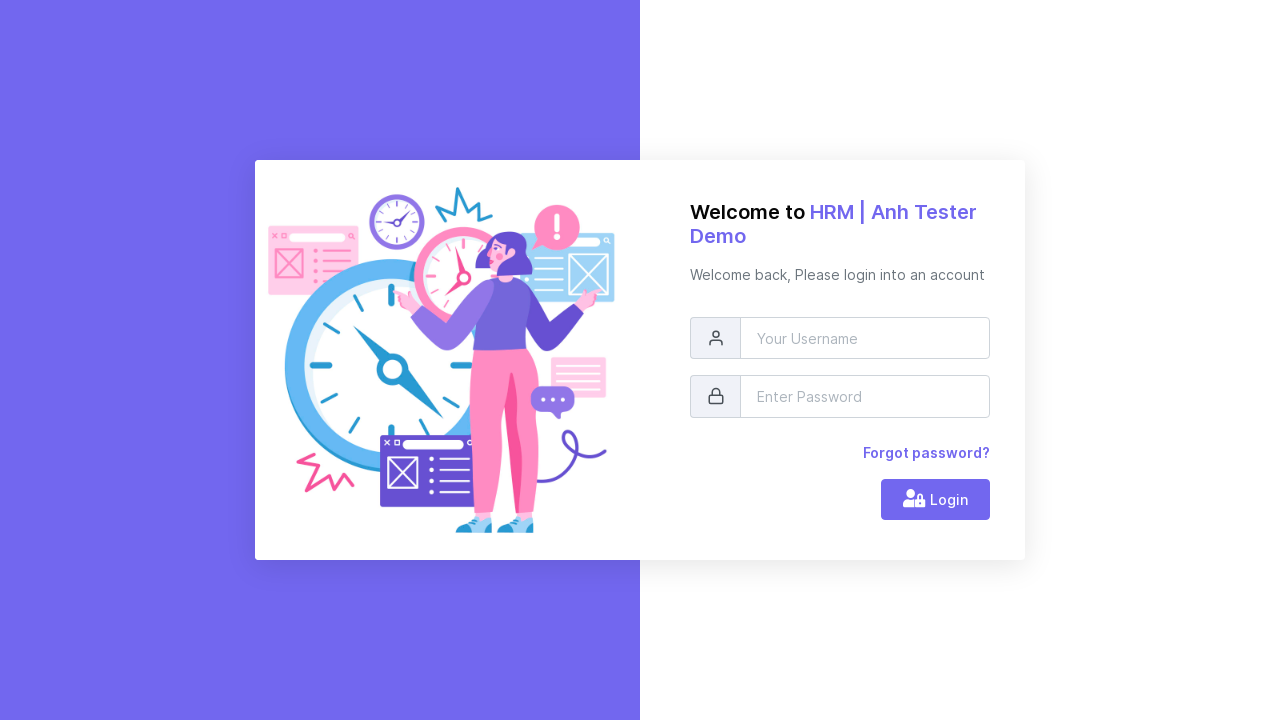

Clicked on 'Forgot password?' link at (926, 452) on xpath=//a[normalize-space()='Forgot password?']
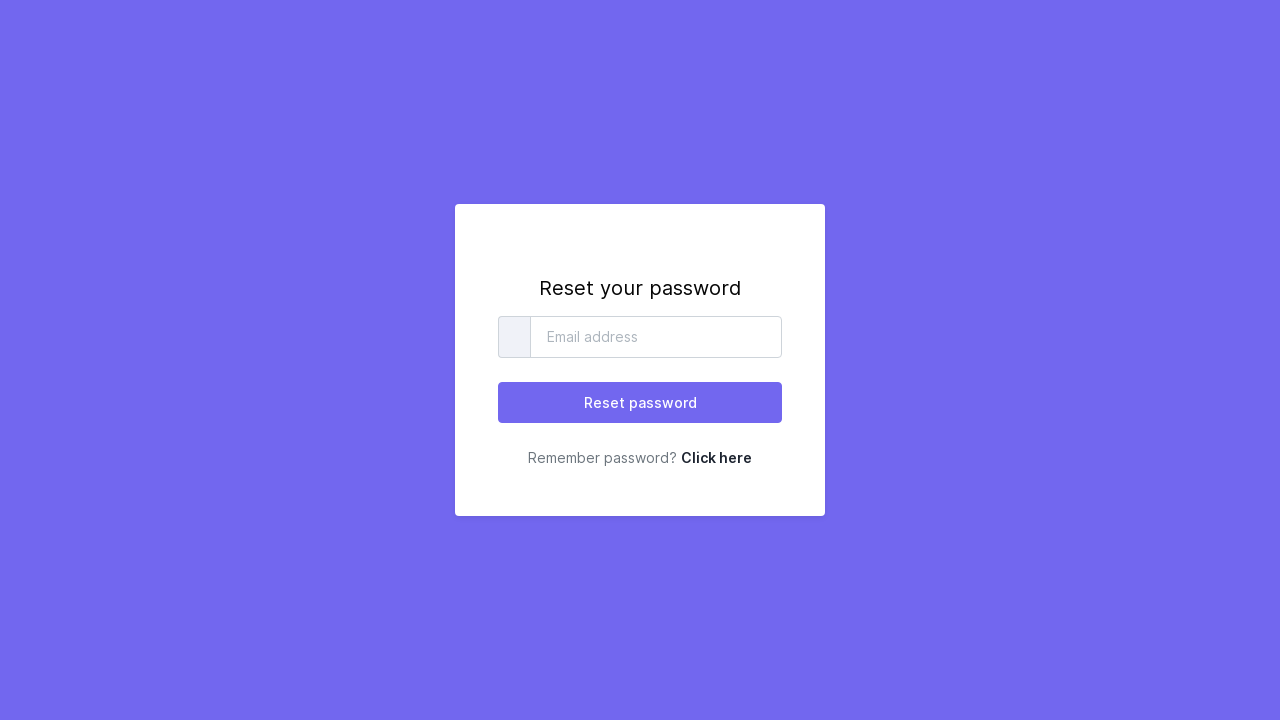

Reset password page loaded with heading 'Reset your password'
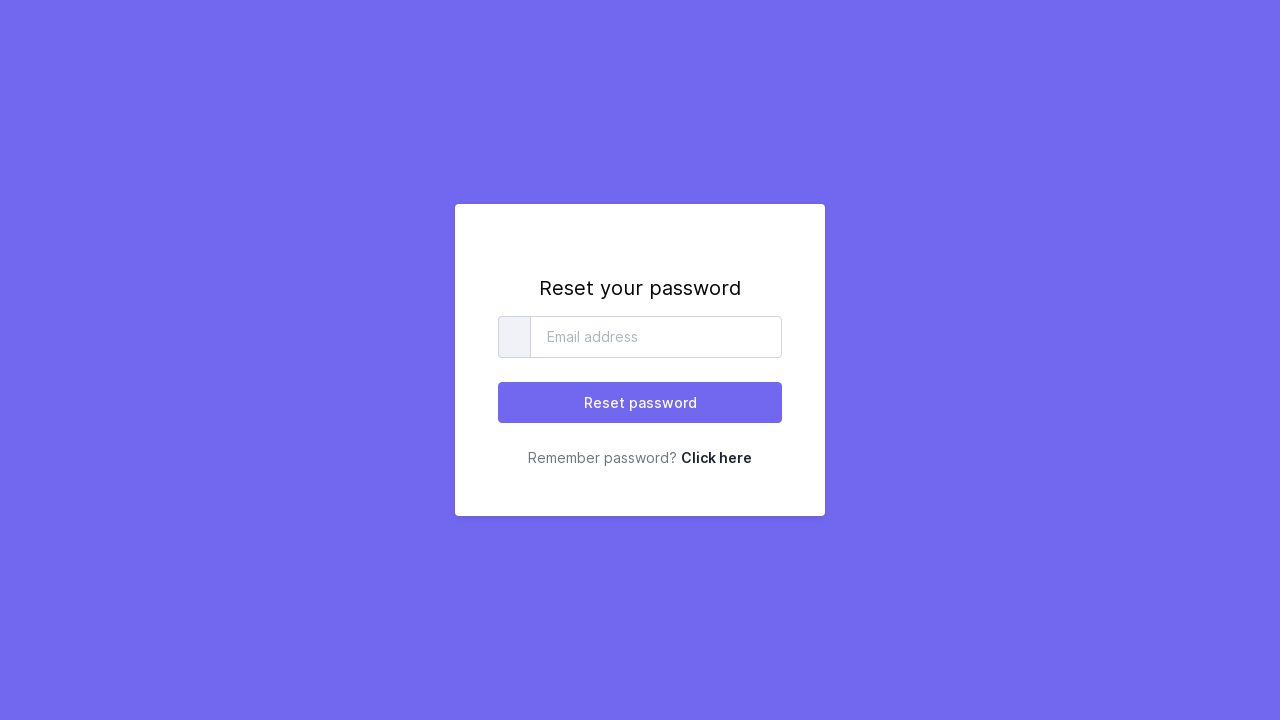

Entered email 'test.user@example.com' in email field on //input[@placeholder='Email address']
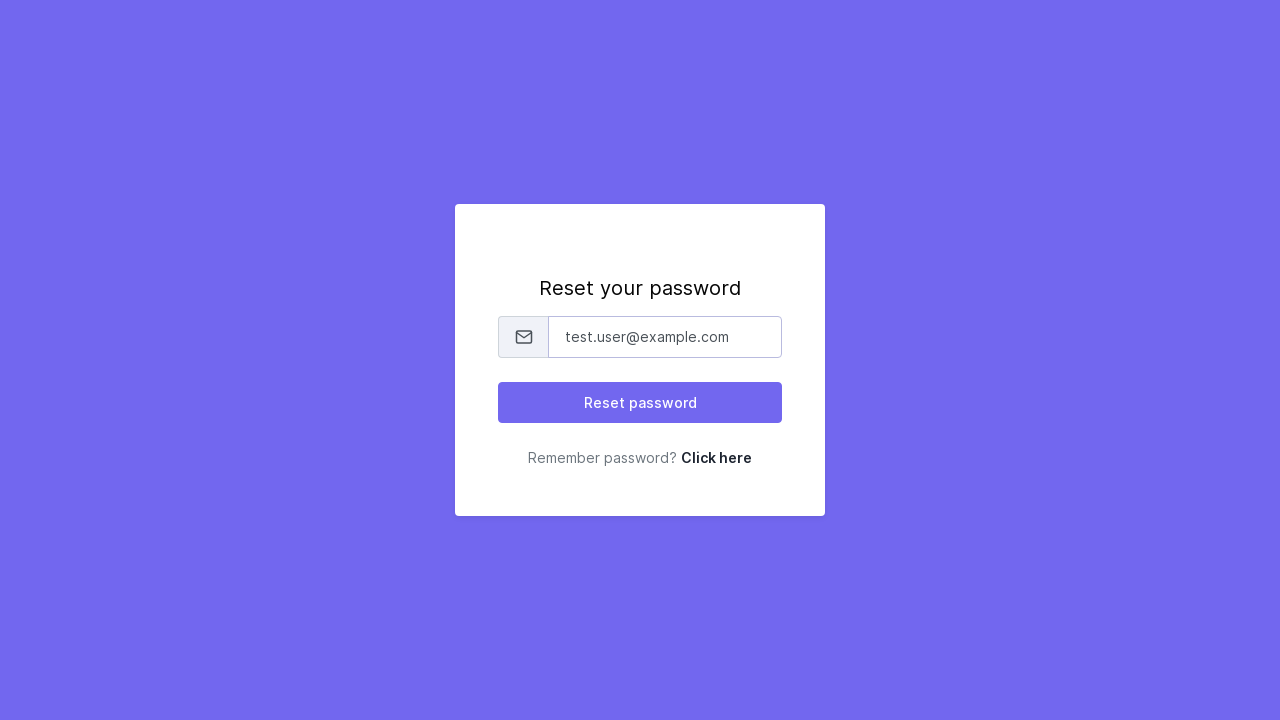

Clicked submit button to send password reset at (640, 403) on xpath=//button[@type='submit']
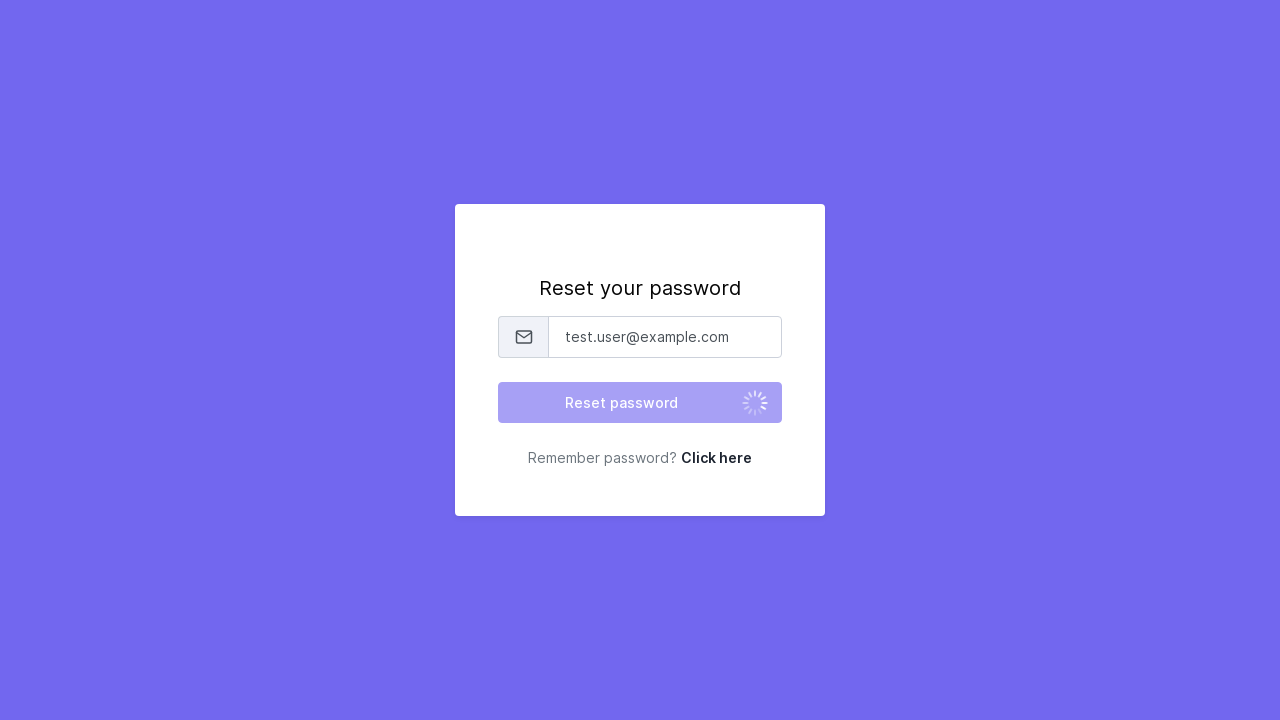

Toast message appeared confirming password reset request
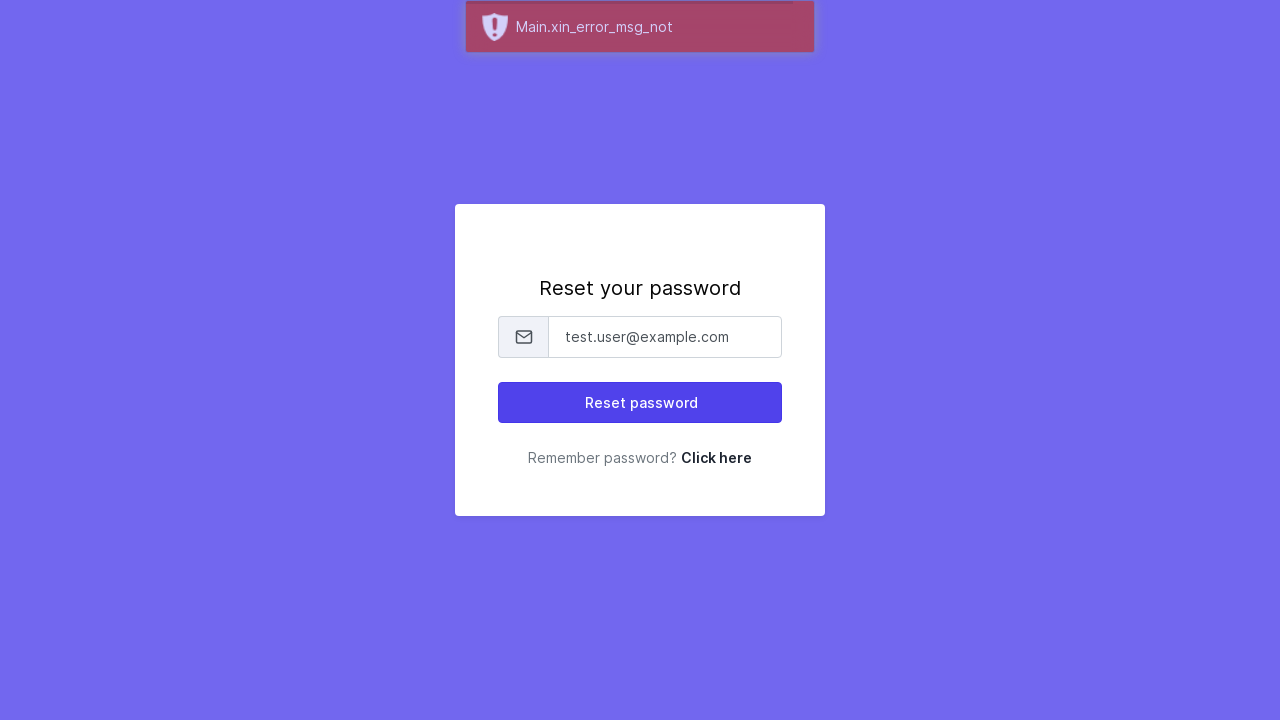

Clicked 'Click here' link to return to login page at (716, 458) on xpath=//a[normalize-space()='Click here']
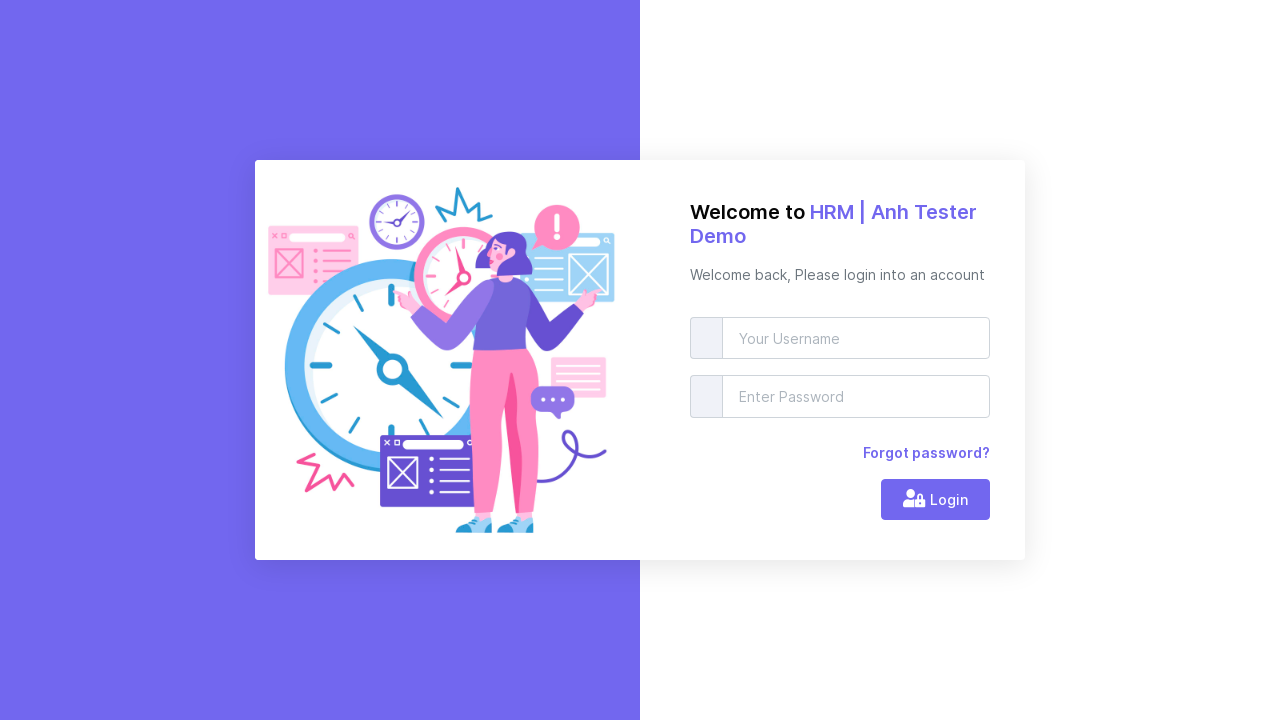

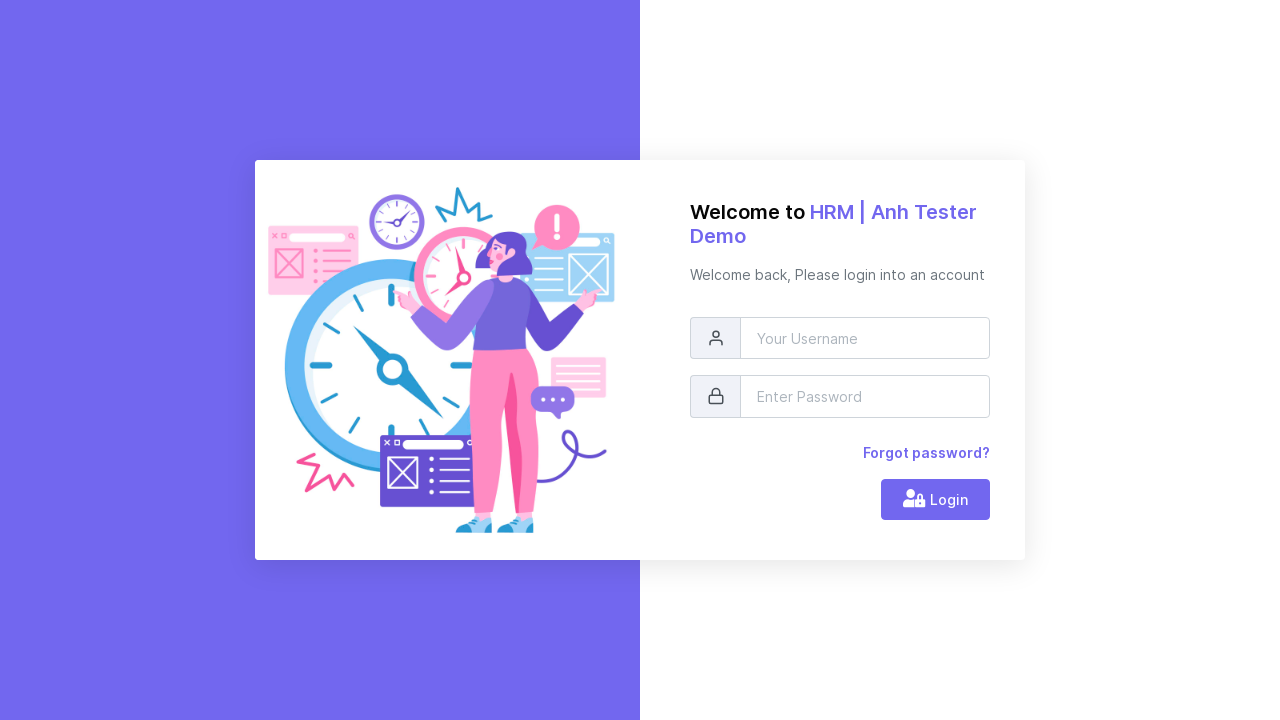